Tests dropdown functionality by selecting different options using various methods

Starting URL: https://the-internet.herokuapp.com/dropdown

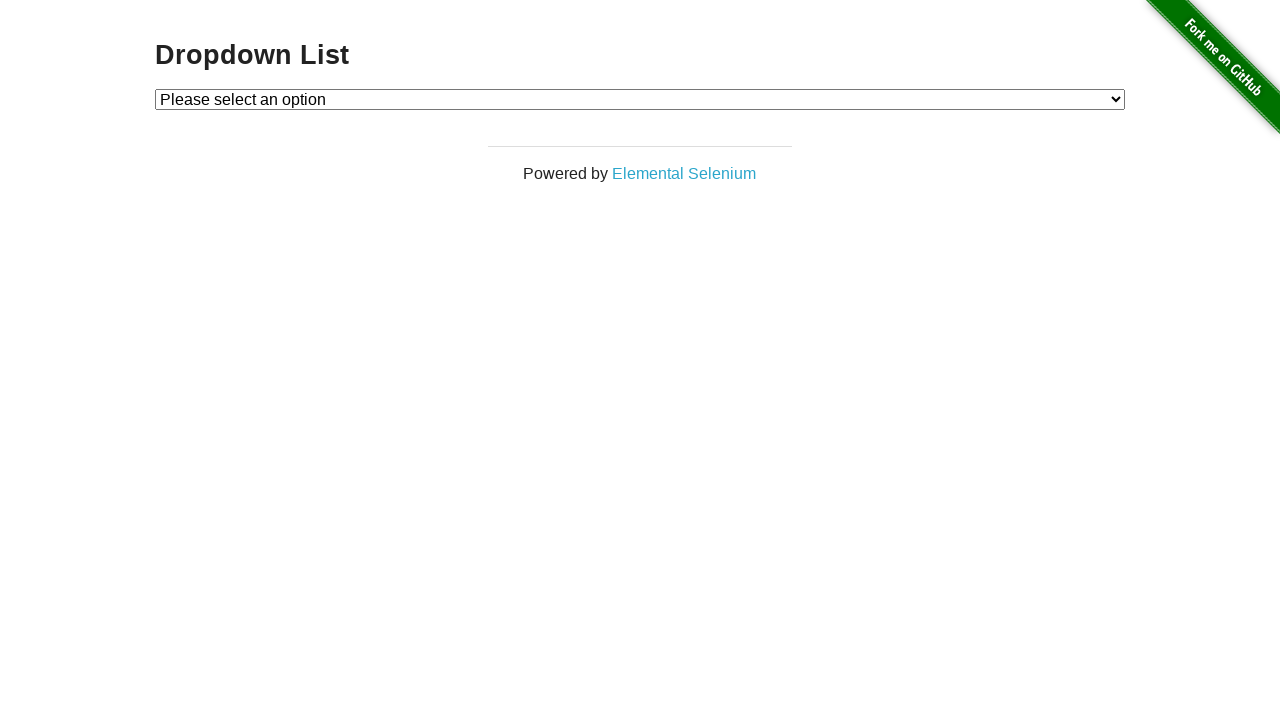

Located dropdown element with id 'dropdown'
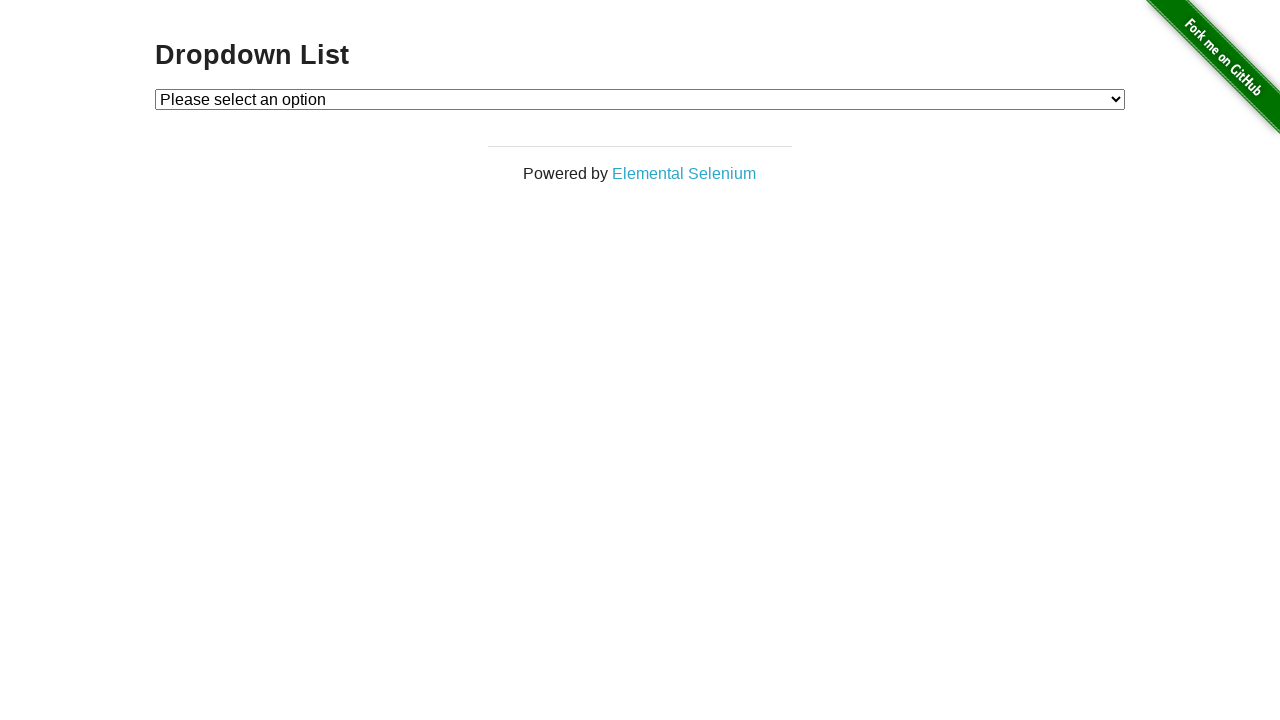

Selected dropdown option by index 1 on xpath=//select[@id='dropdown']
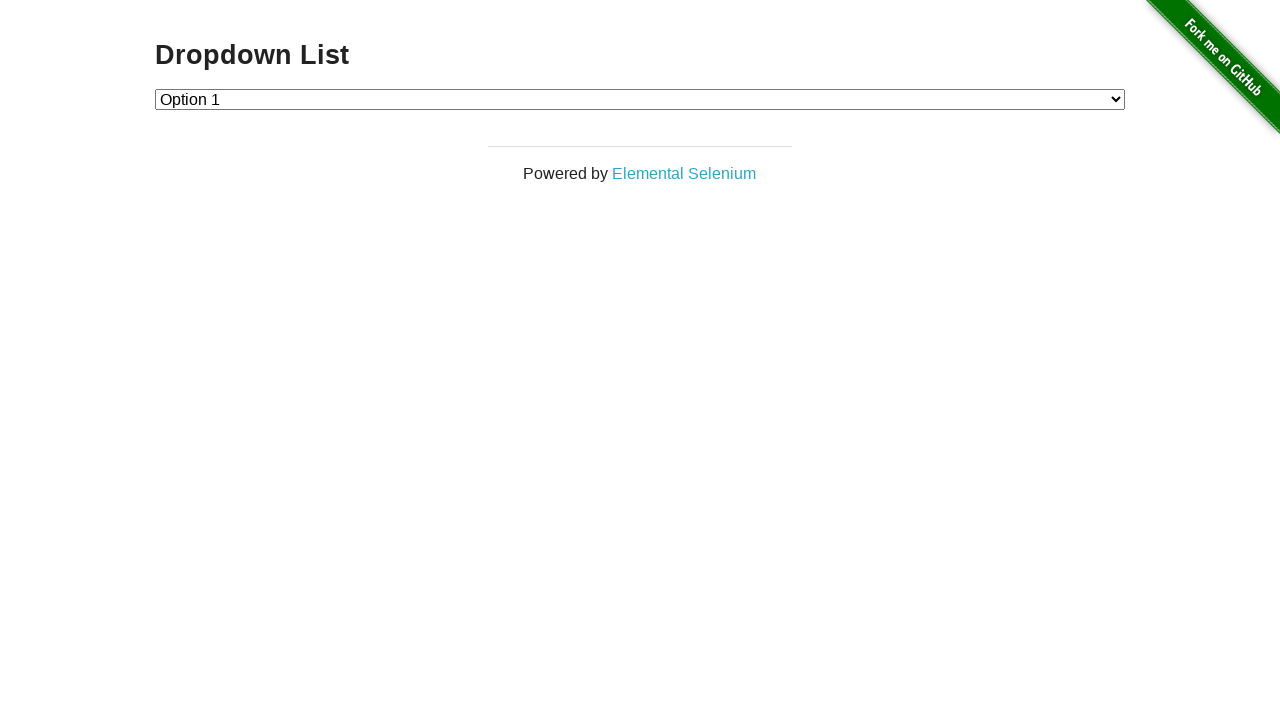

Waited 2000ms for page to update
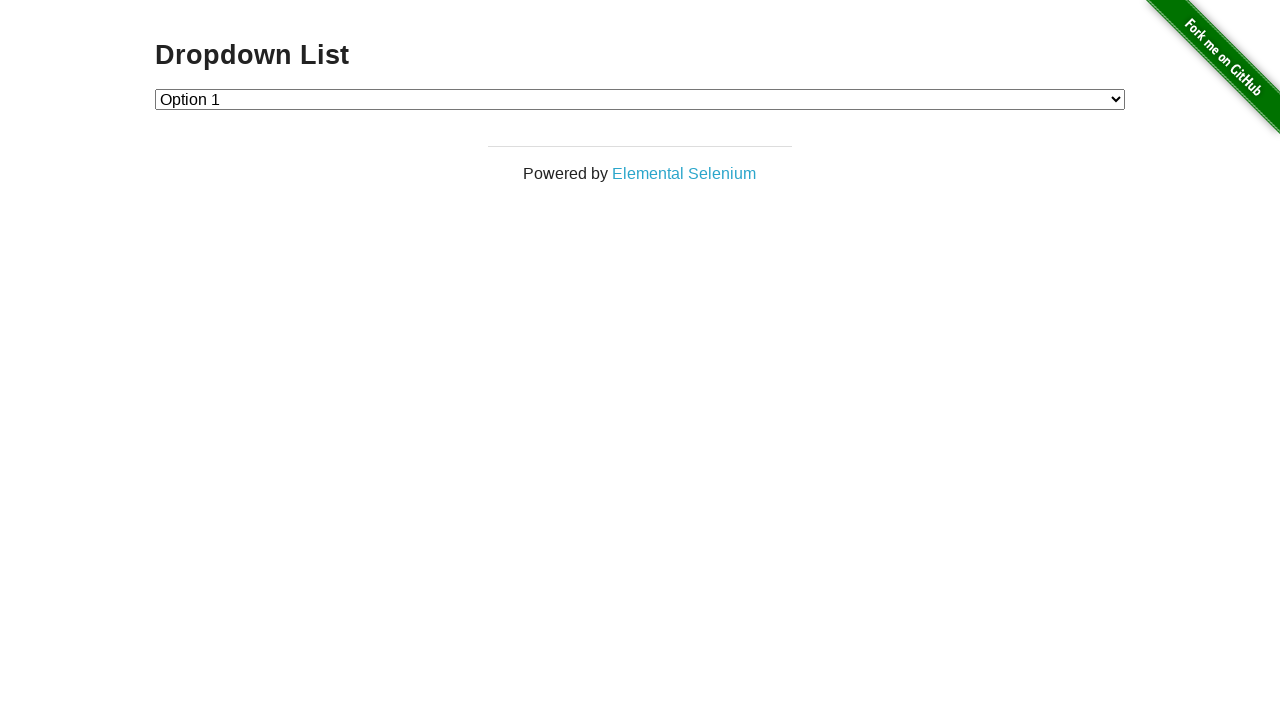

Selected dropdown option by index 2 on xpath=//select[@id='dropdown']
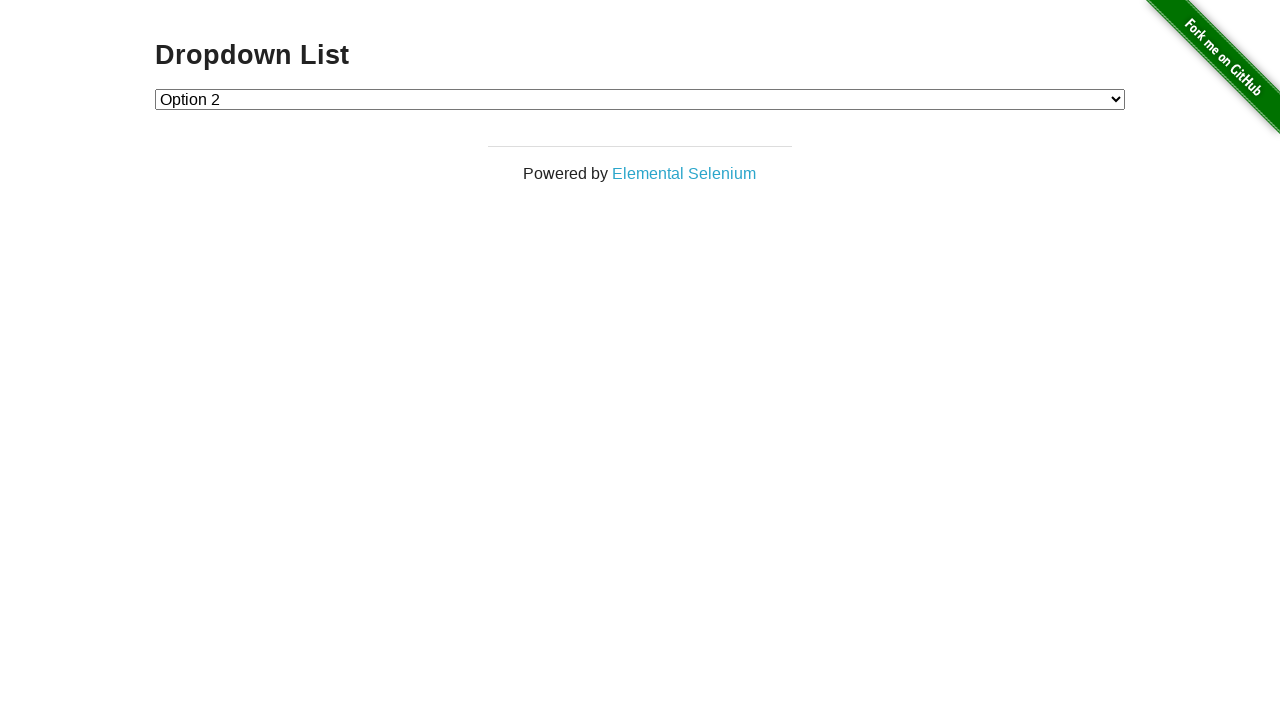

Waited 2000ms for page to update
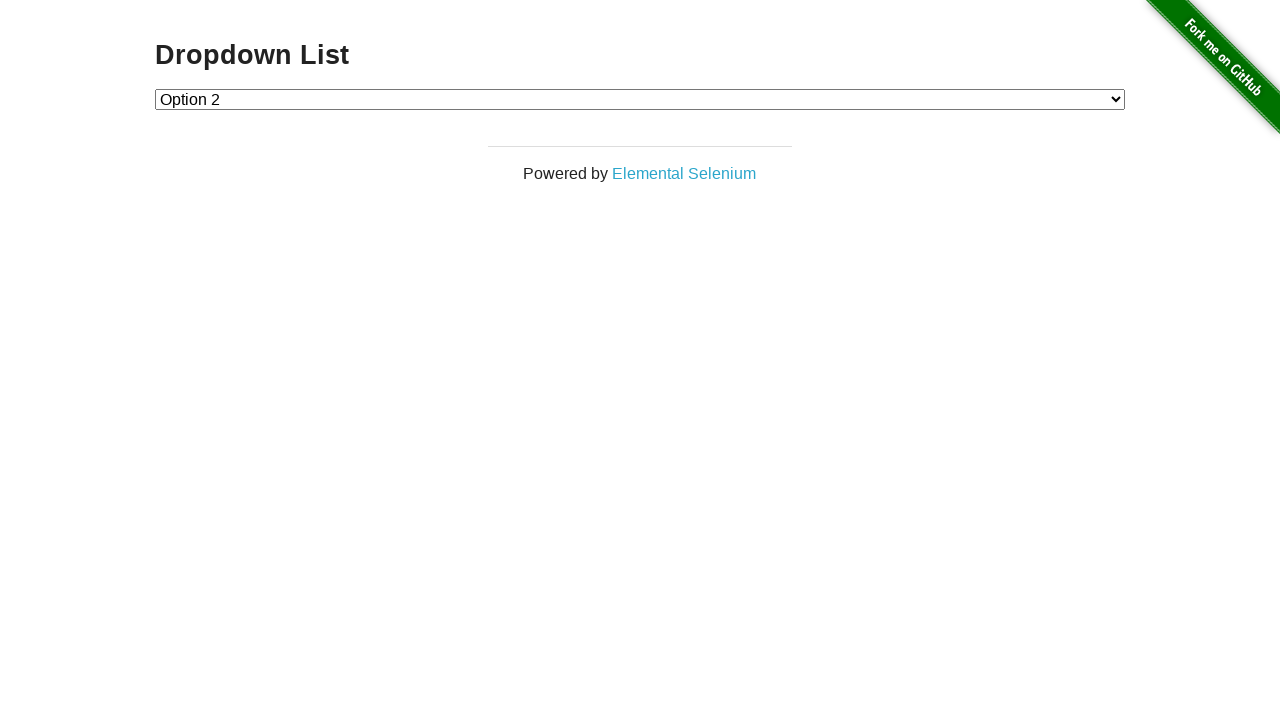

Selected dropdown option by value '1' on xpath=//select[@id='dropdown']
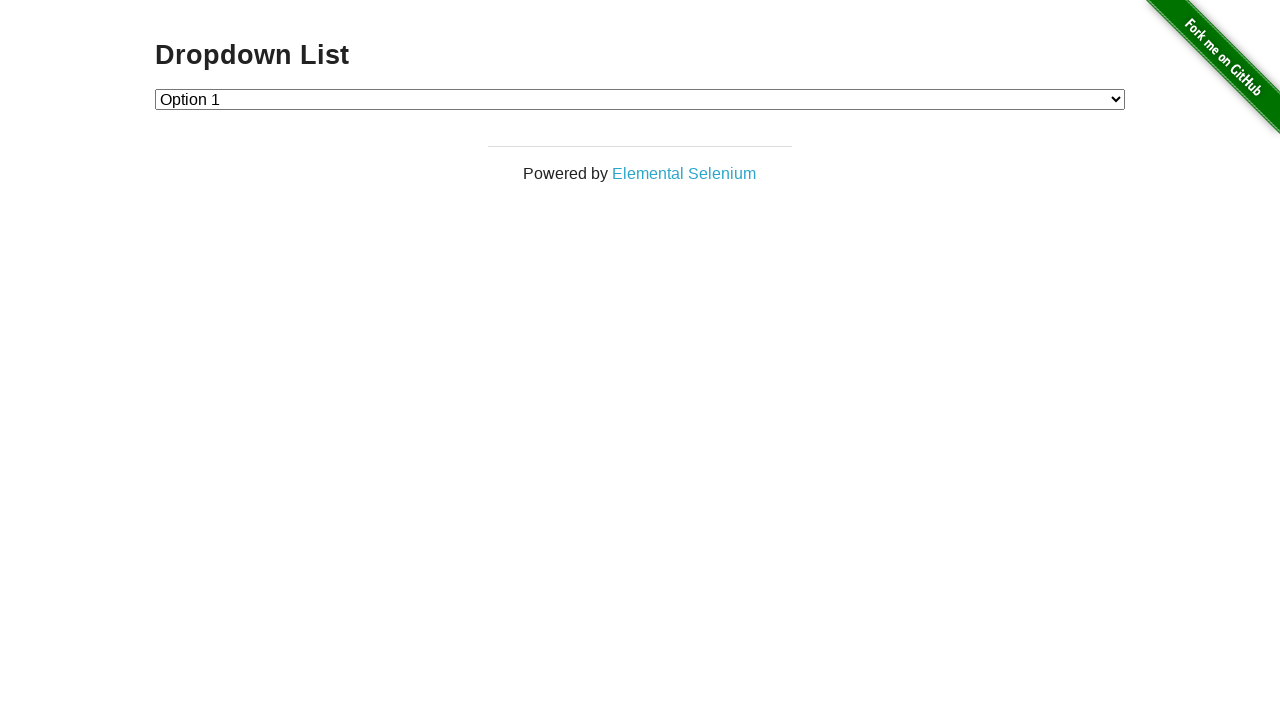

Waited 2000ms for page to update
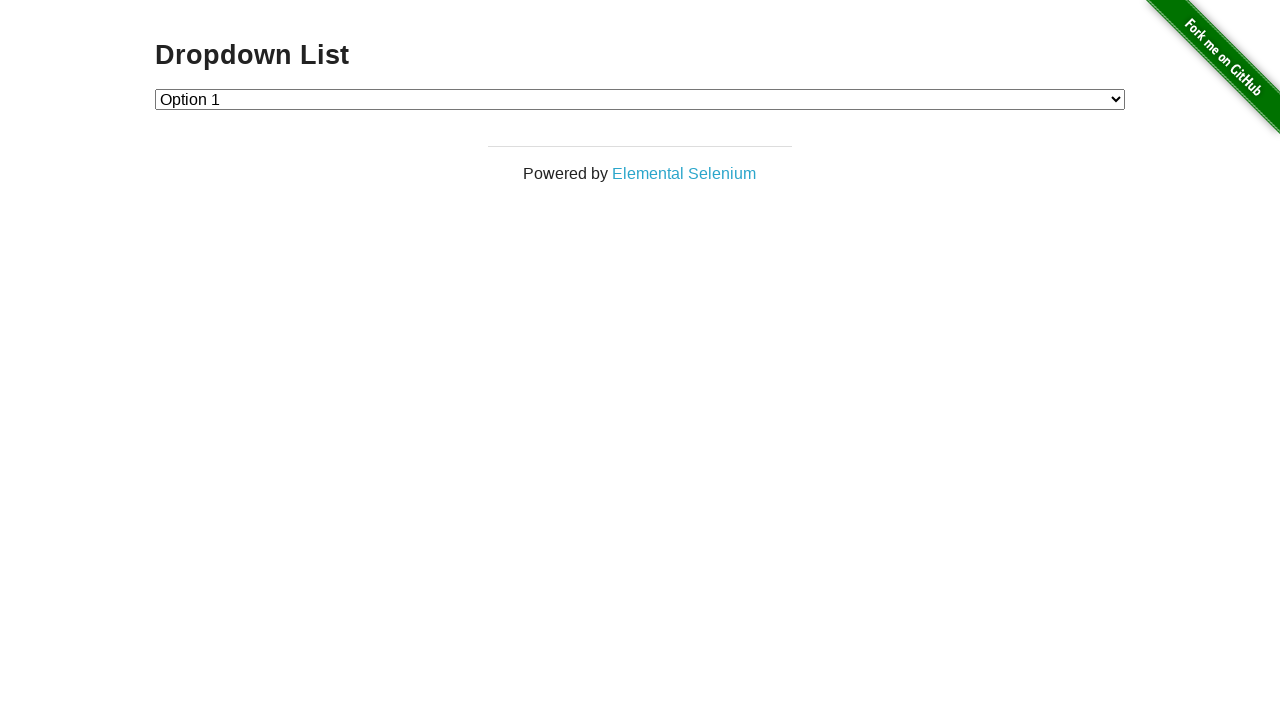

Selected dropdown option by label 'Option 2' on xpath=//select[@id='dropdown']
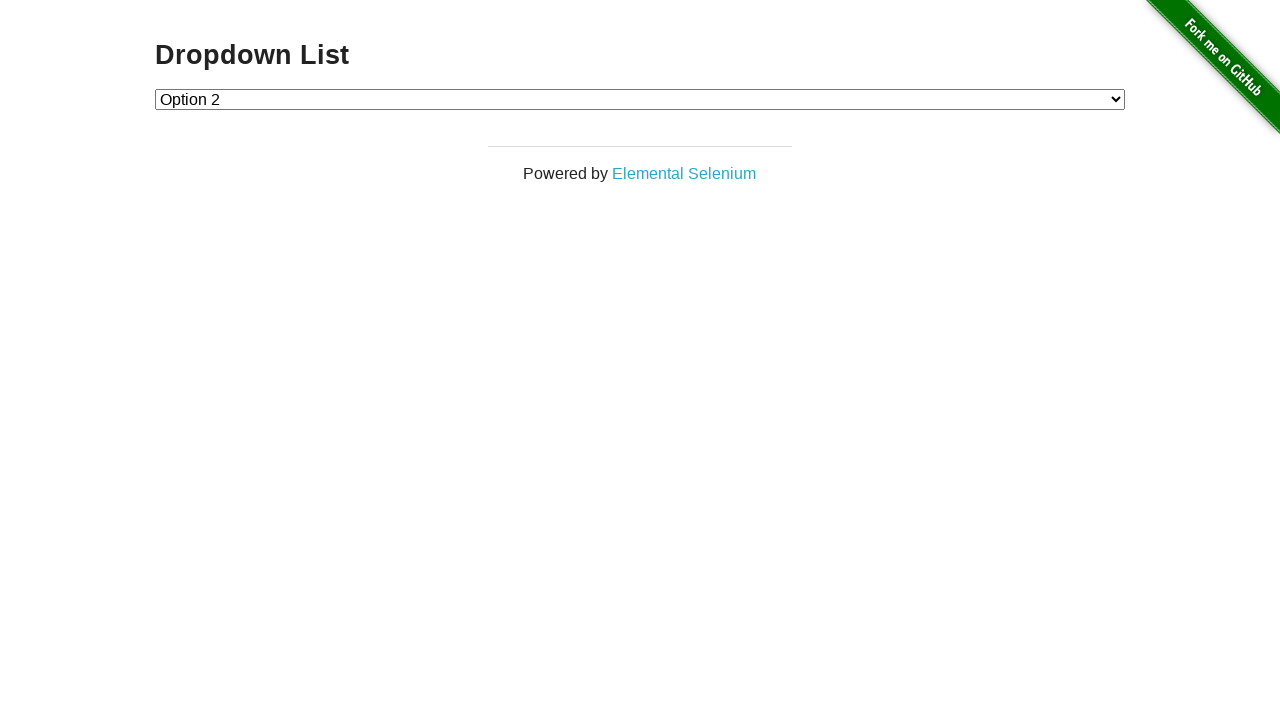

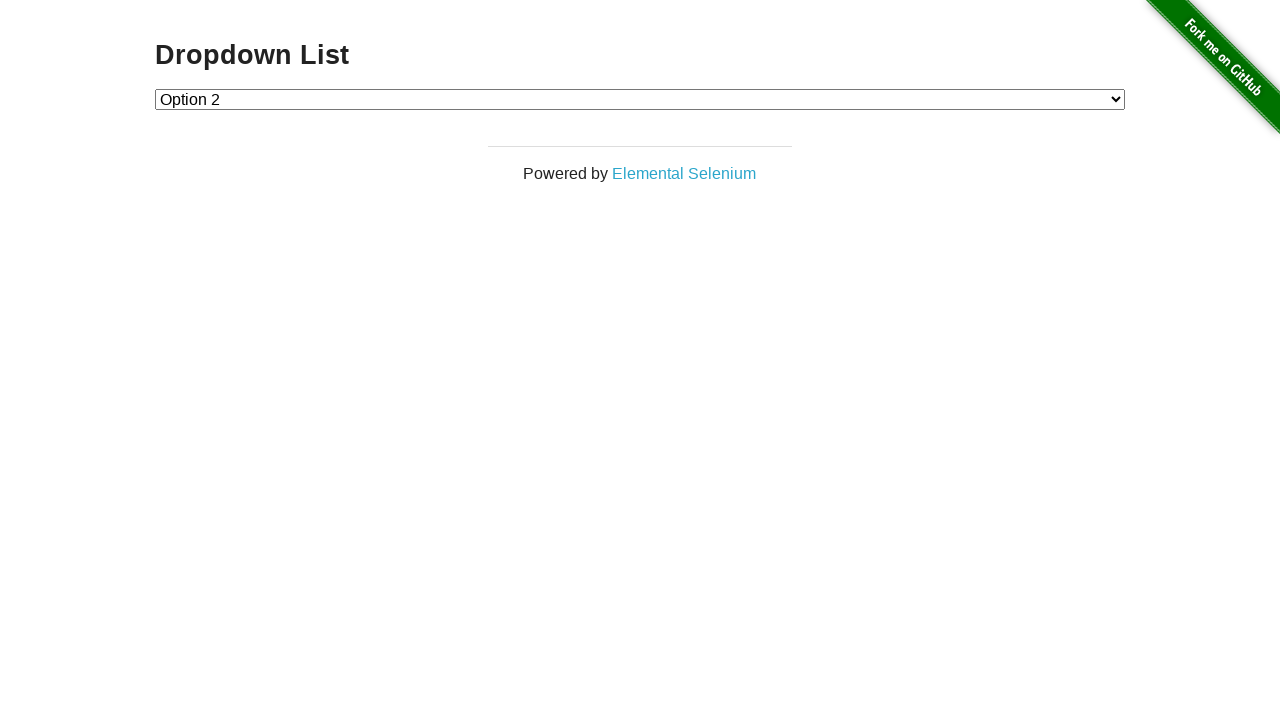